Tests visibility toggle functionality by verifying an element can be shown and hidden via button clicks

Starting URL: https://rahulshettyacademy.com/AutomationPractice/

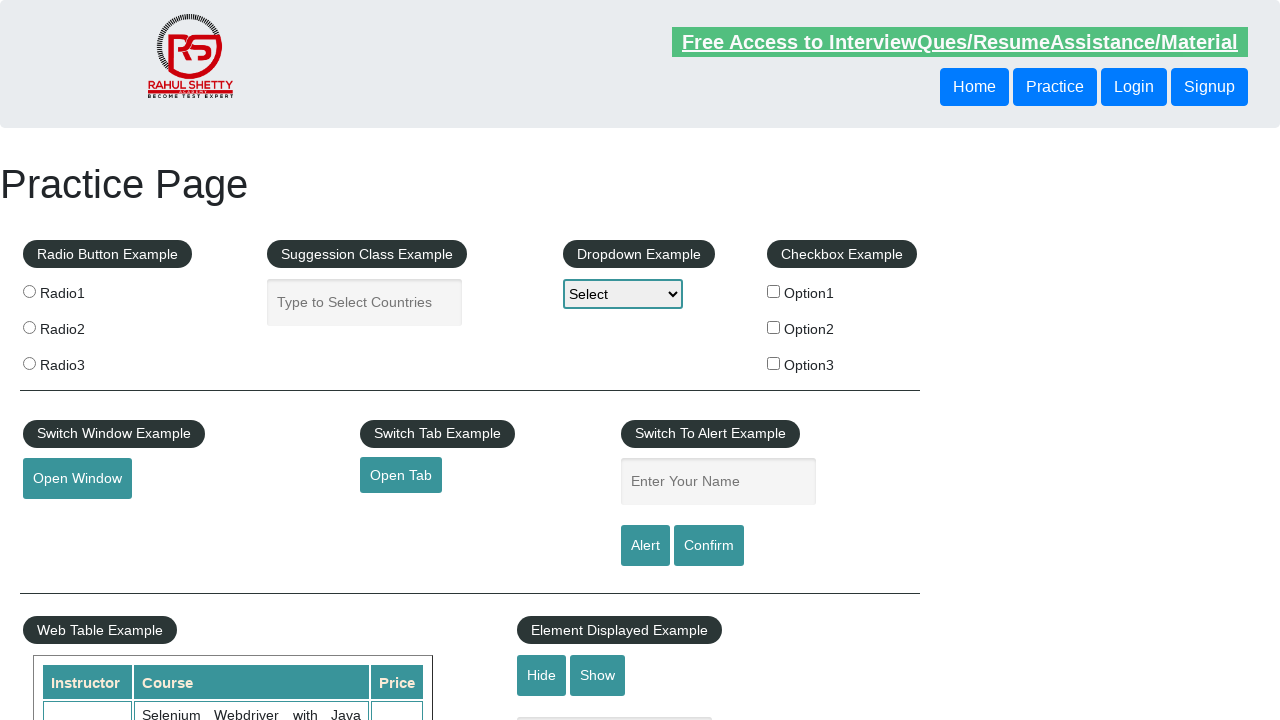

Verified text element is visible initially
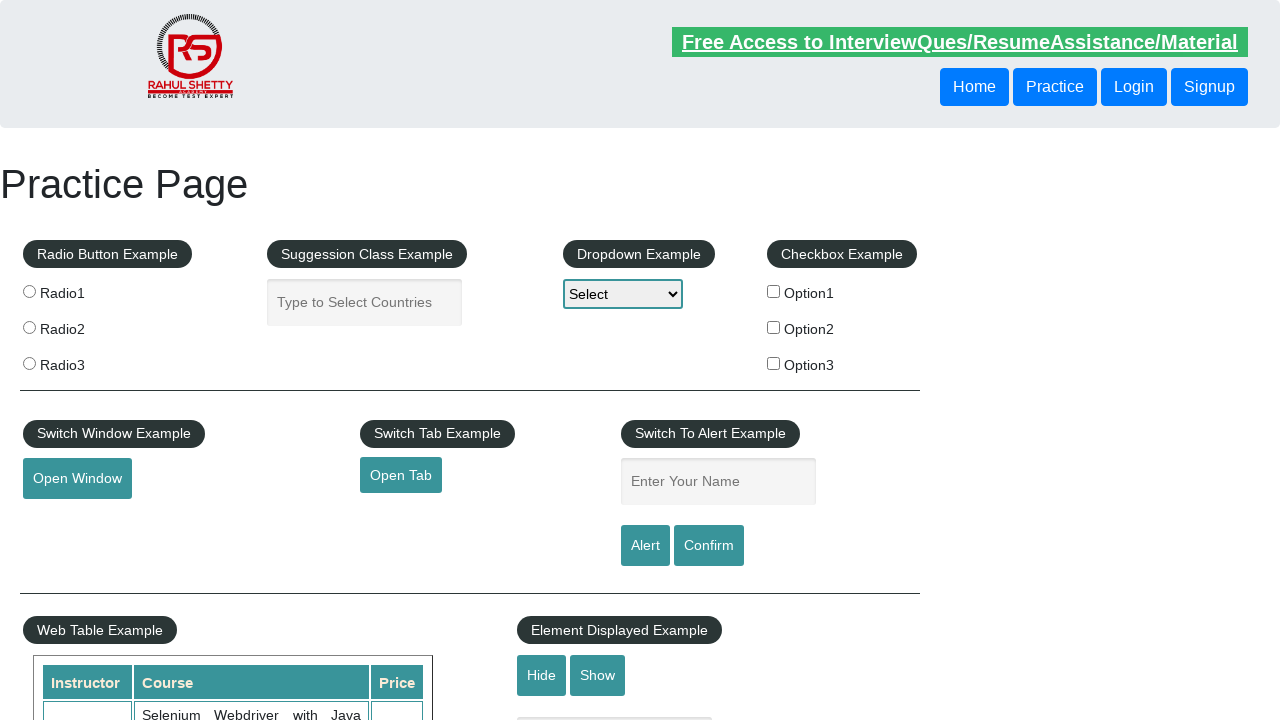

Clicked hide button to hide the text element at (542, 675) on #hide-textbox
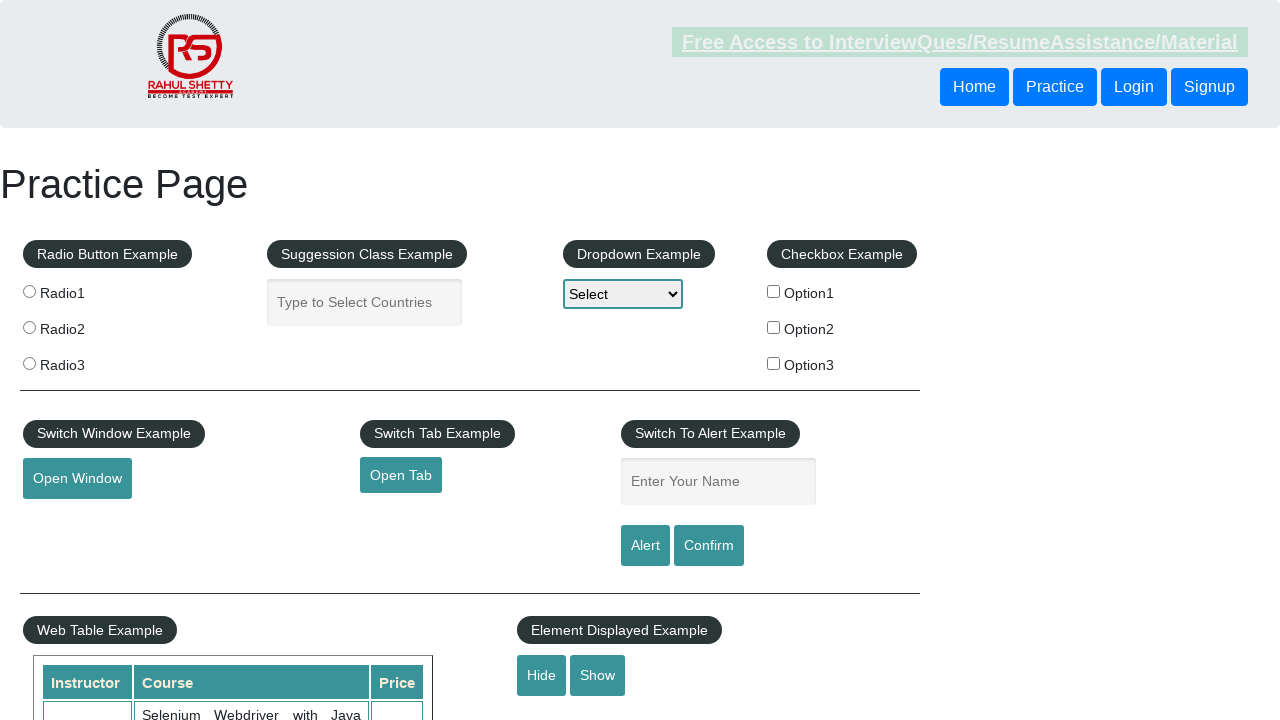

Verified text element is now hidden
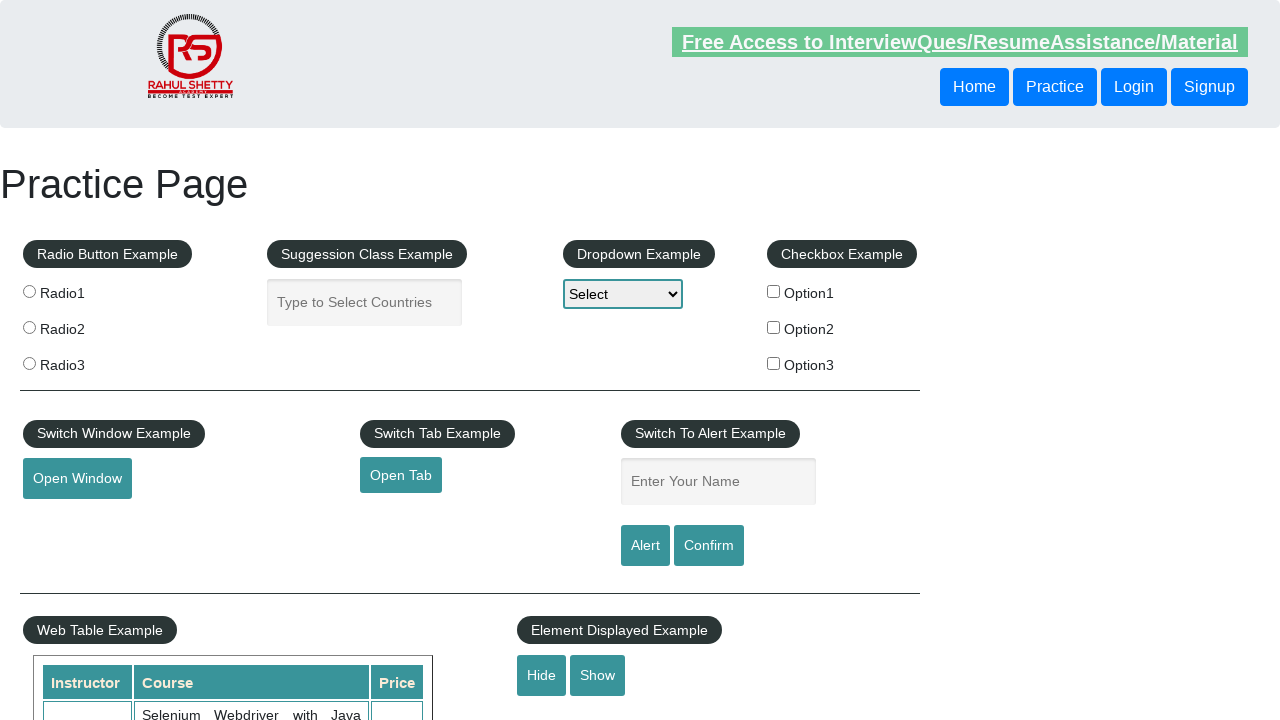

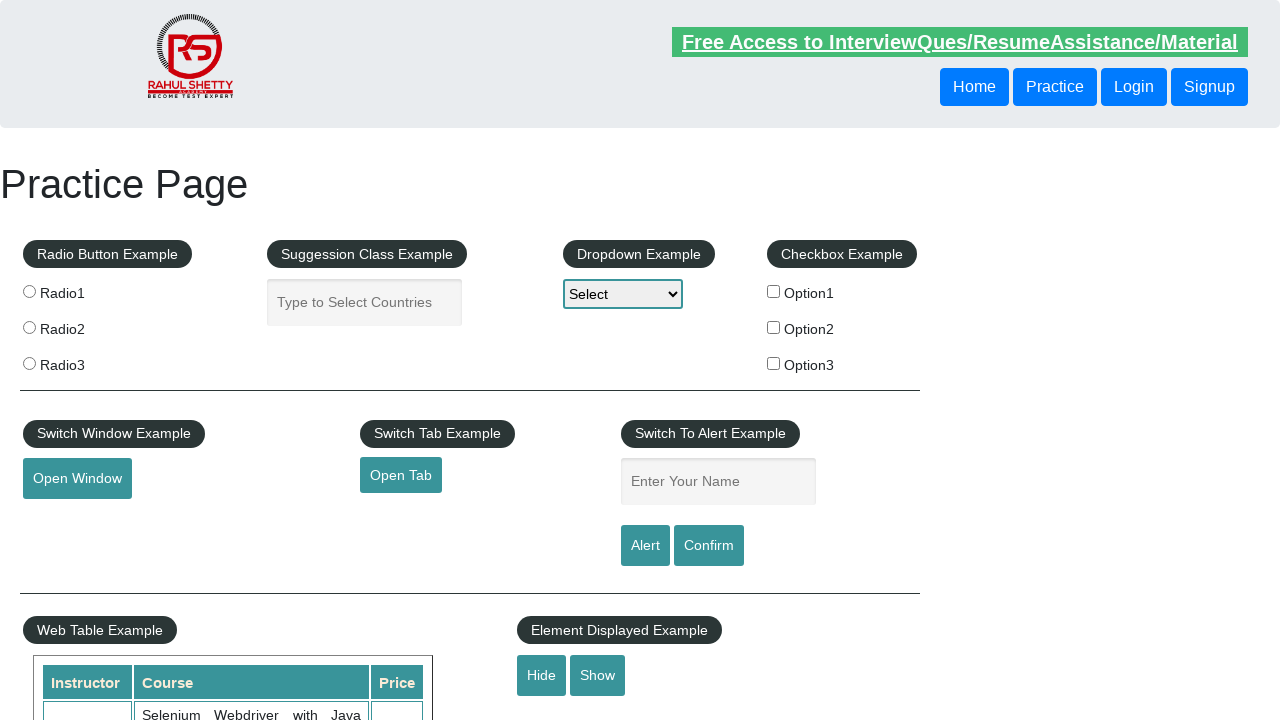